Fills out only the required fields of the registration form (name, email, gender, phone) and submits it.

Starting URL: https://demoqa.com/automation-practice-form

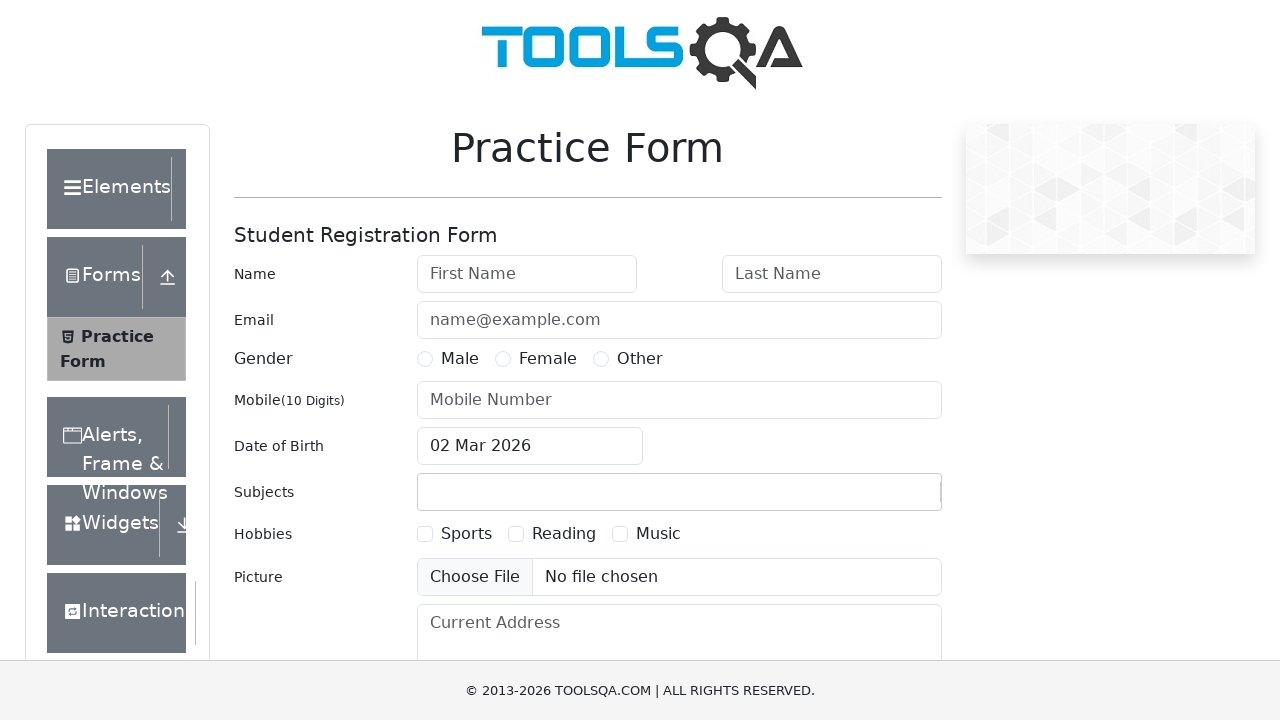

Filled first name field with 'Alexandra' on #firstName
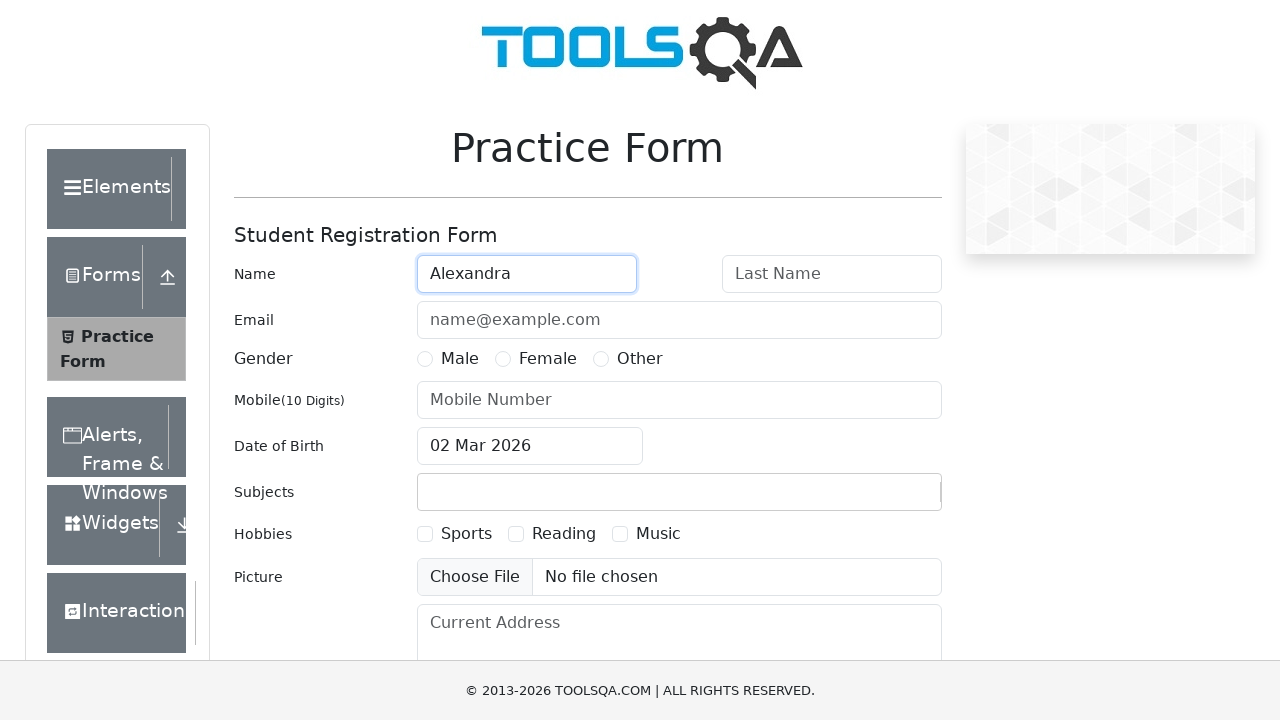

Filled last name field with 'Zabnenkova' on #lastName
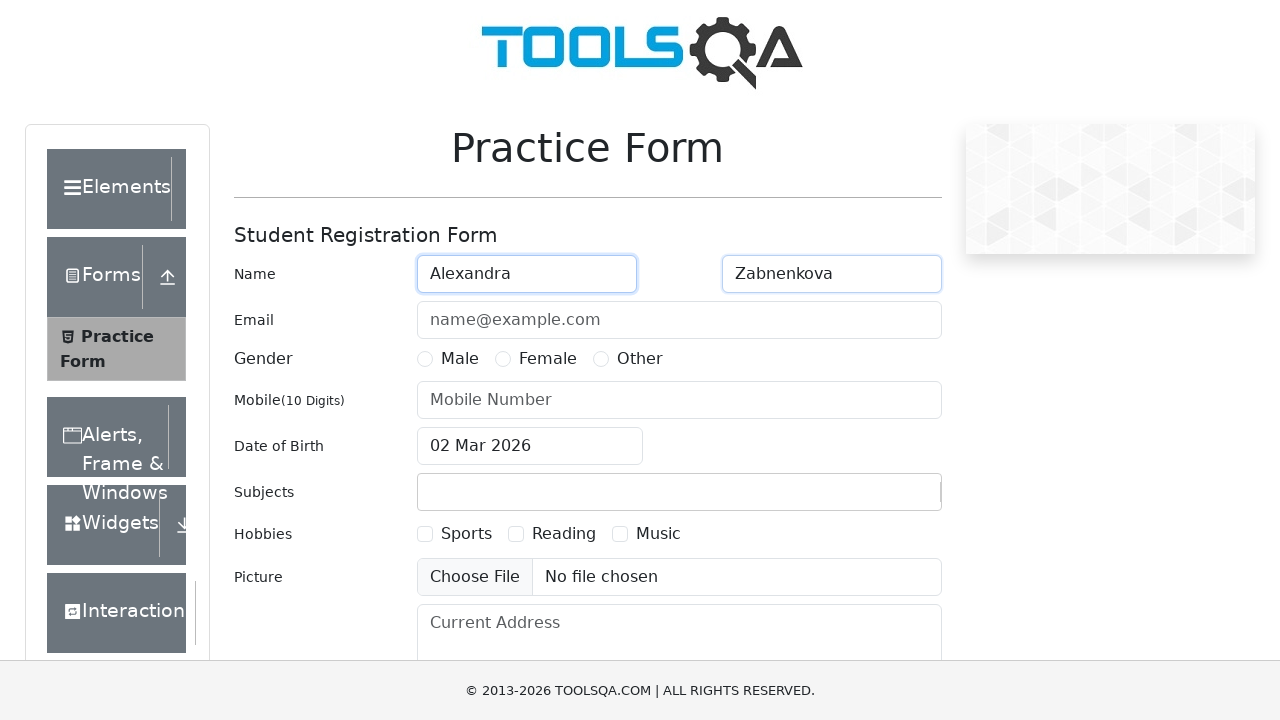

Filled email field with 'novalserg@soap.ru' on #userEmail
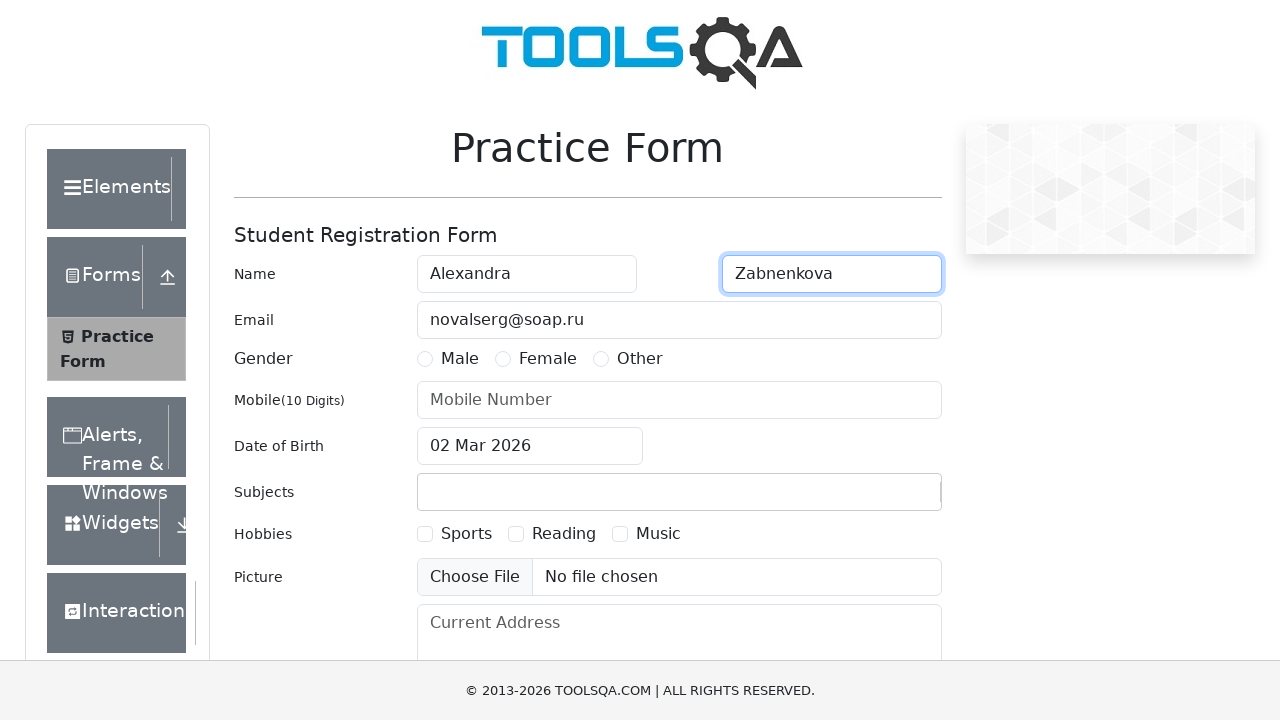

Selected Female gender option at (548, 359) on label[for='gender-radio-2']
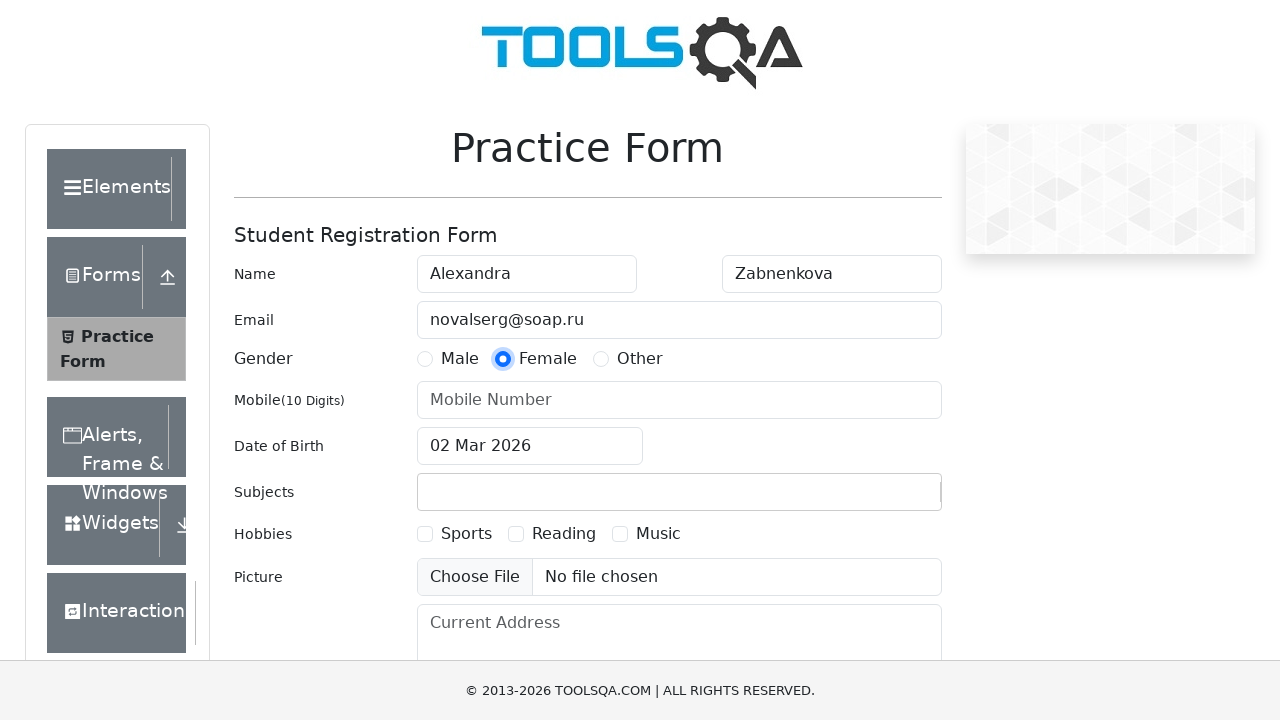

Filled mobile number field with '9031234567' on #userNumber
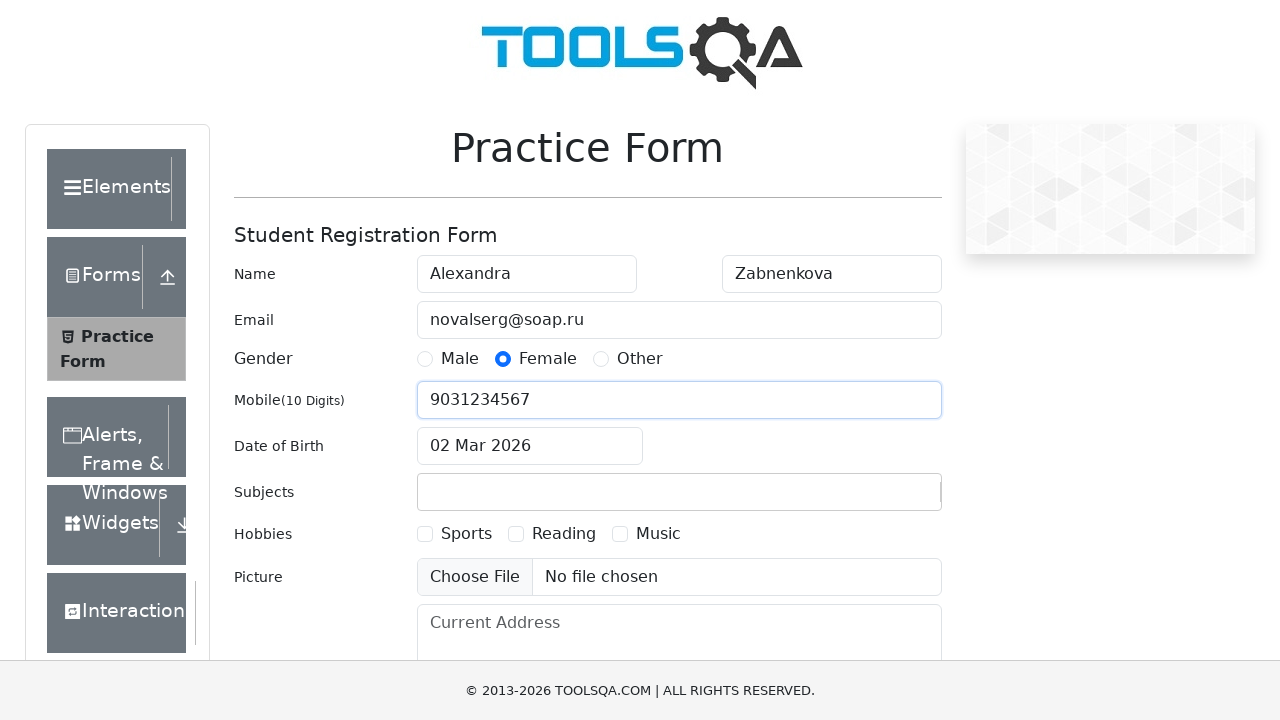

Clicked submit button to submit the registration form at (885, 499) on #submit
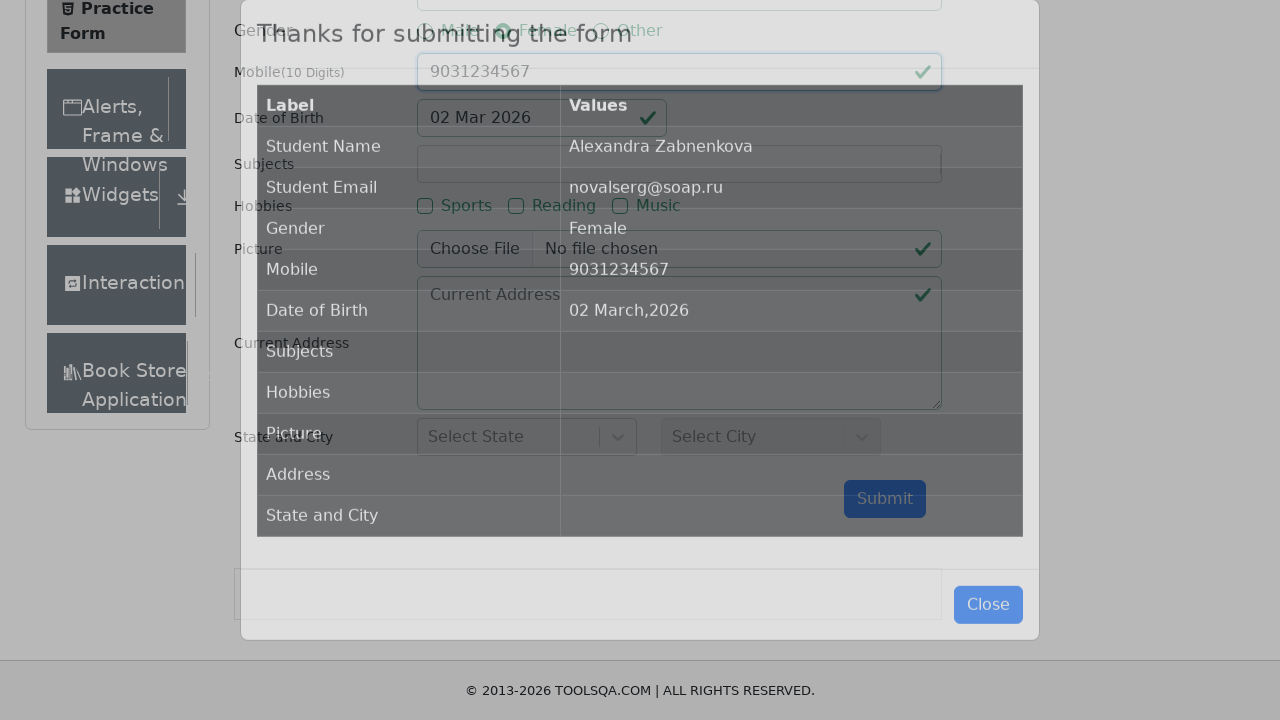

Registration submission confirmation modal appeared
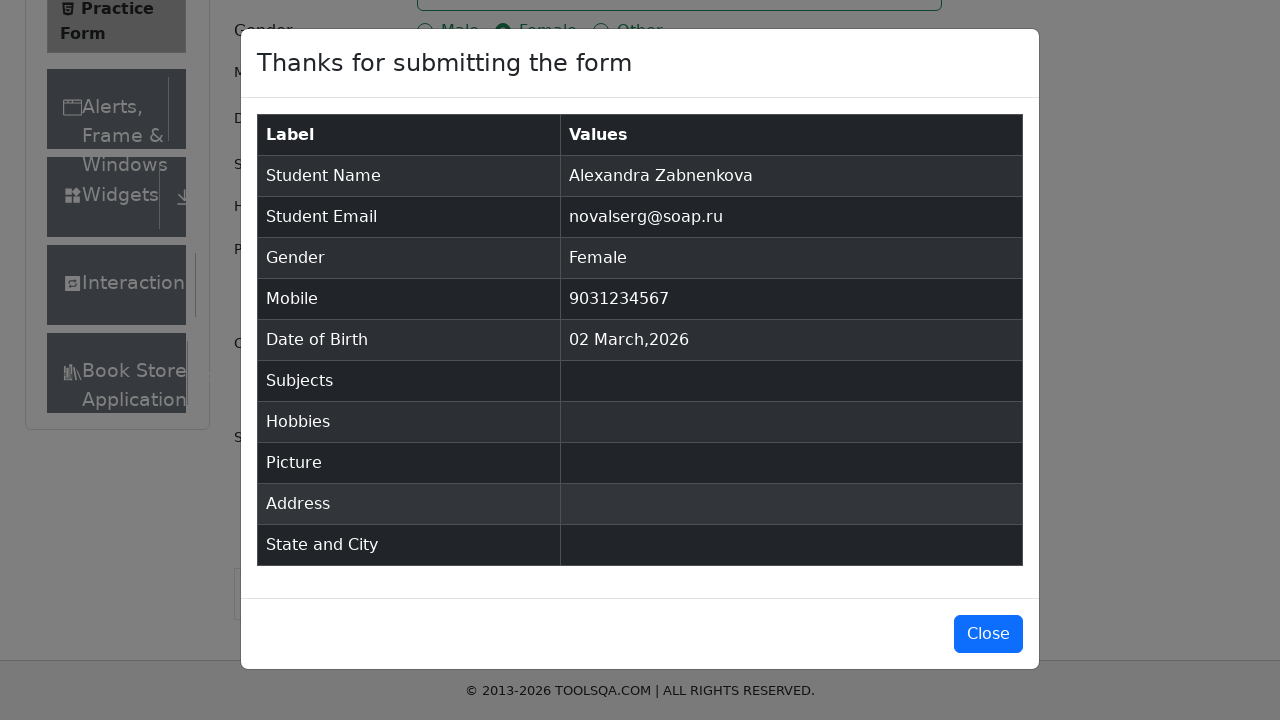

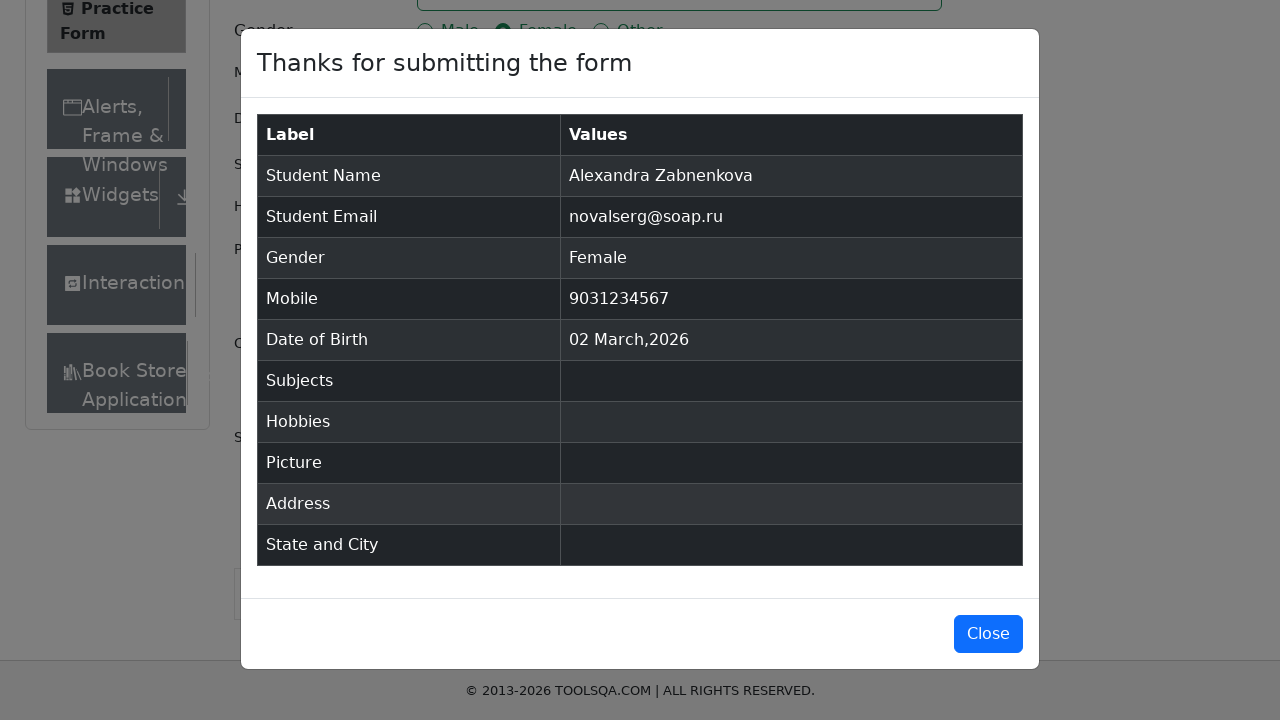